Tests Baidu mobile search functionality by entering a search query and submitting the search form

Starting URL: http://m.baidu.com

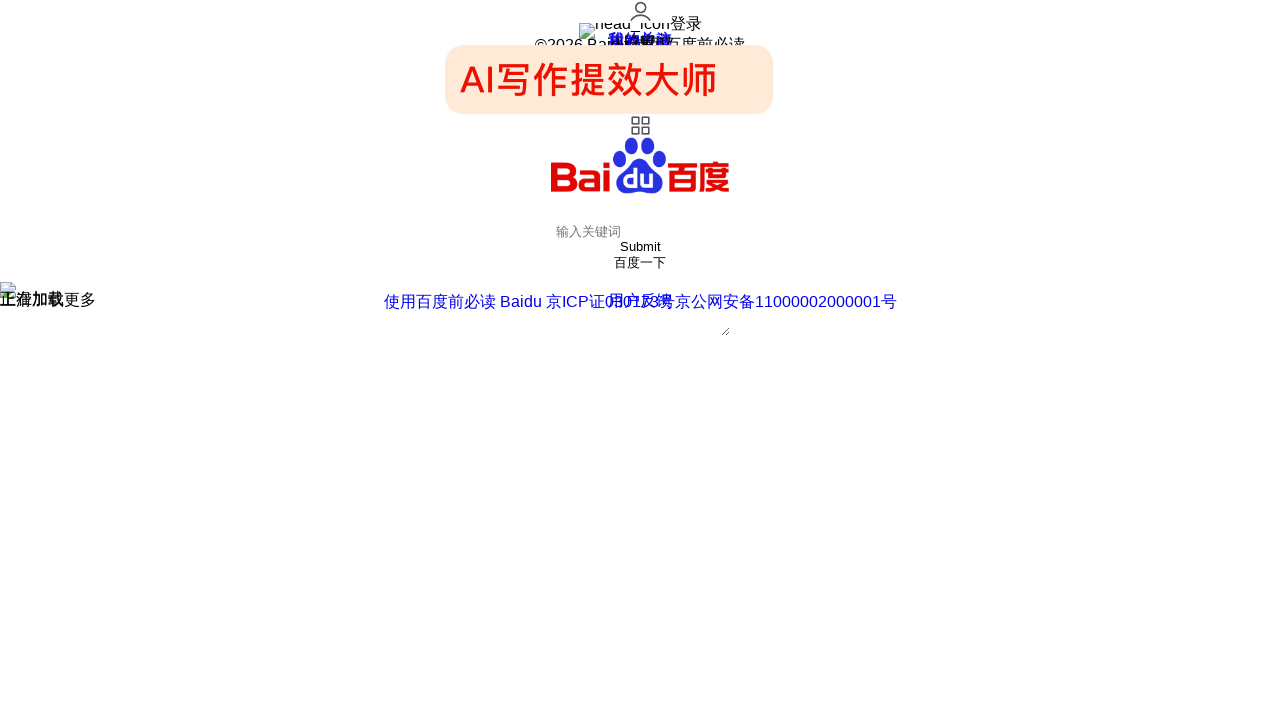

Clicked on search input field at (640, 232) on #index-kw
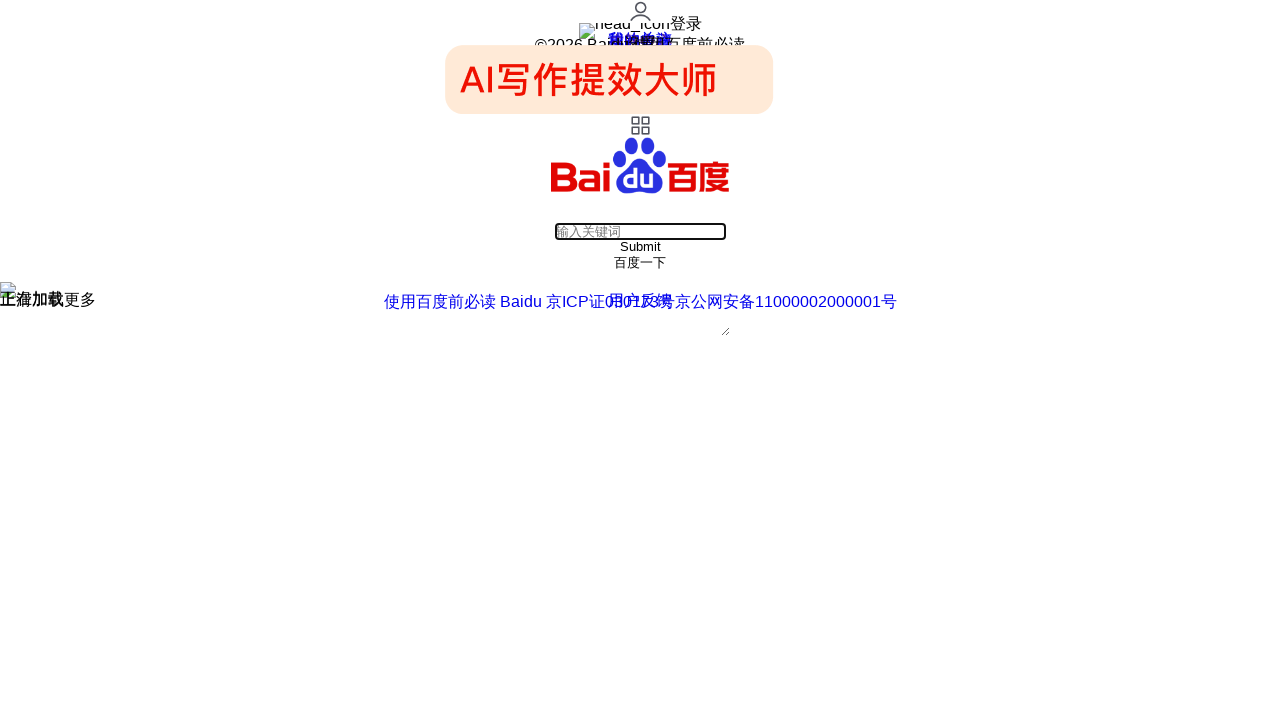

Entered search query 'appium' in search field on #index-kw
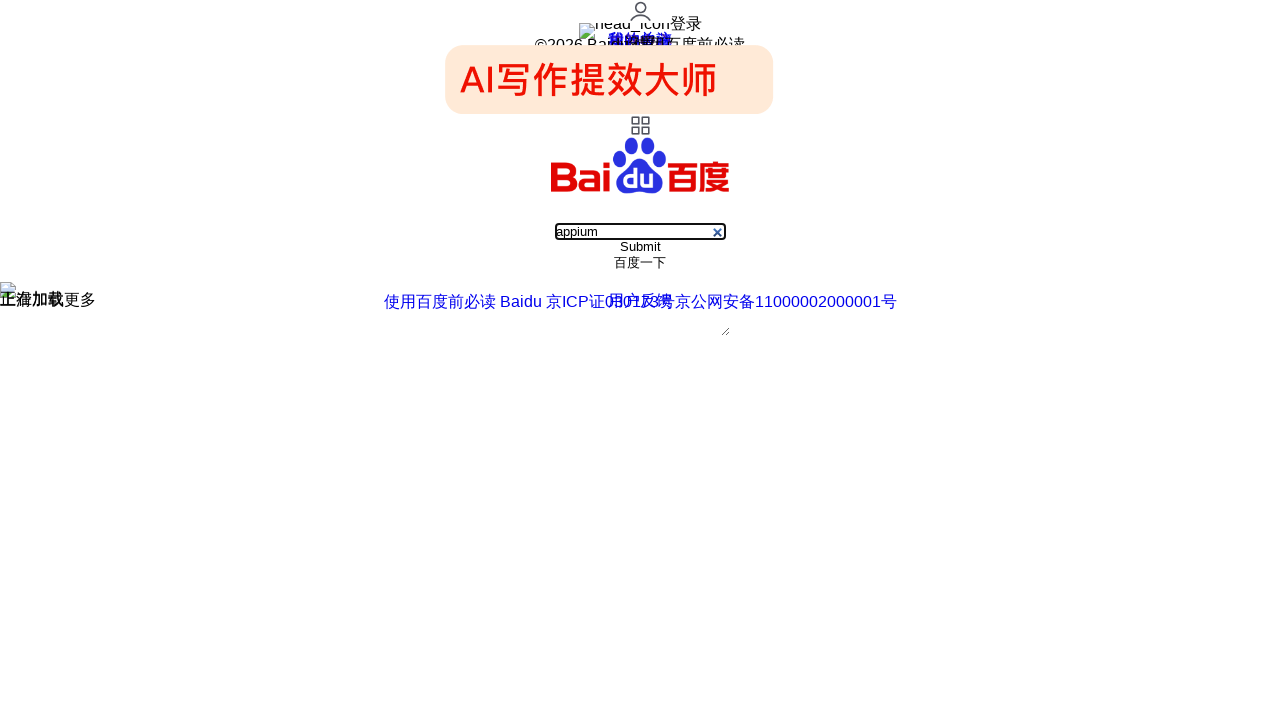

Search button became visible
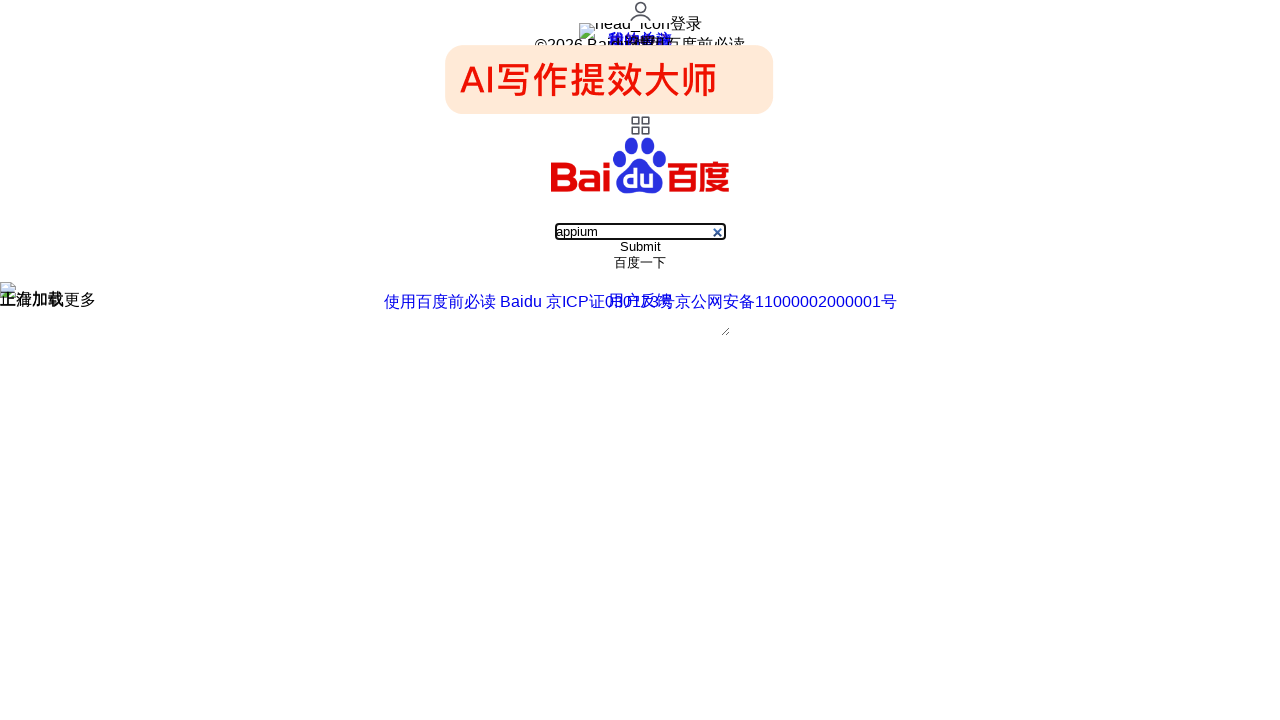

Clicked search button to submit query at (640, 263) on #index-bn
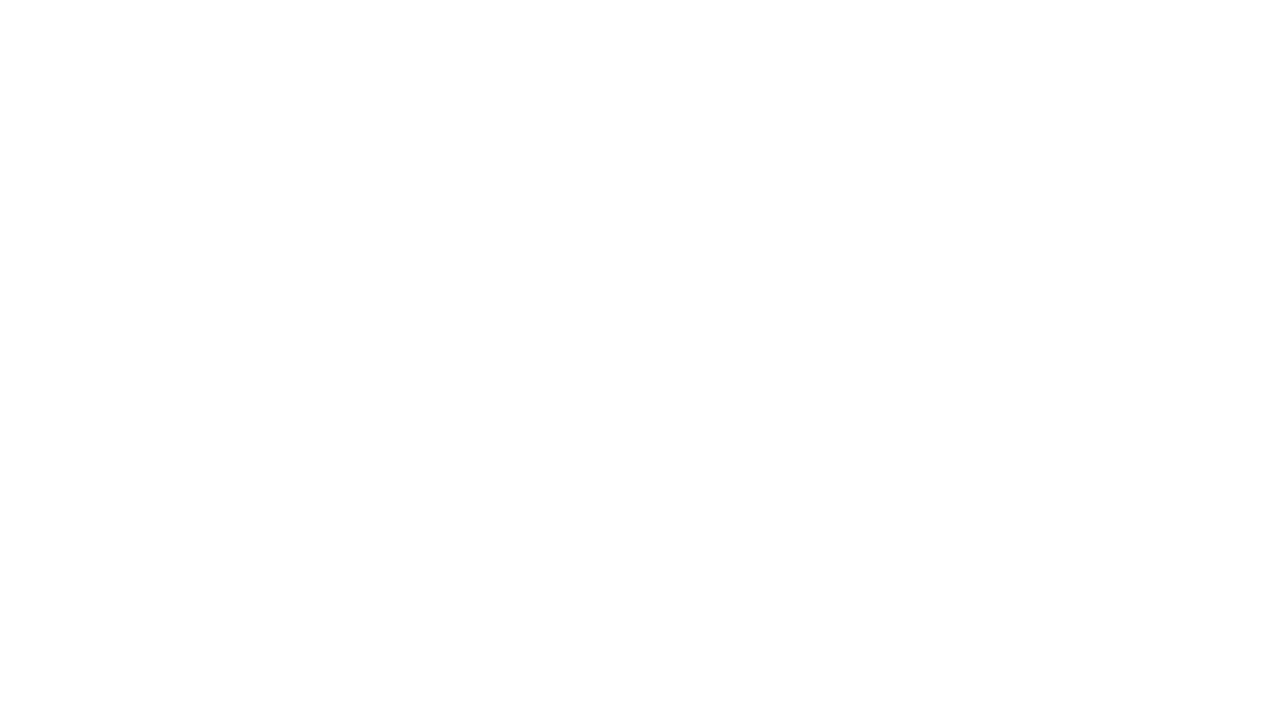

Waited for search results to load
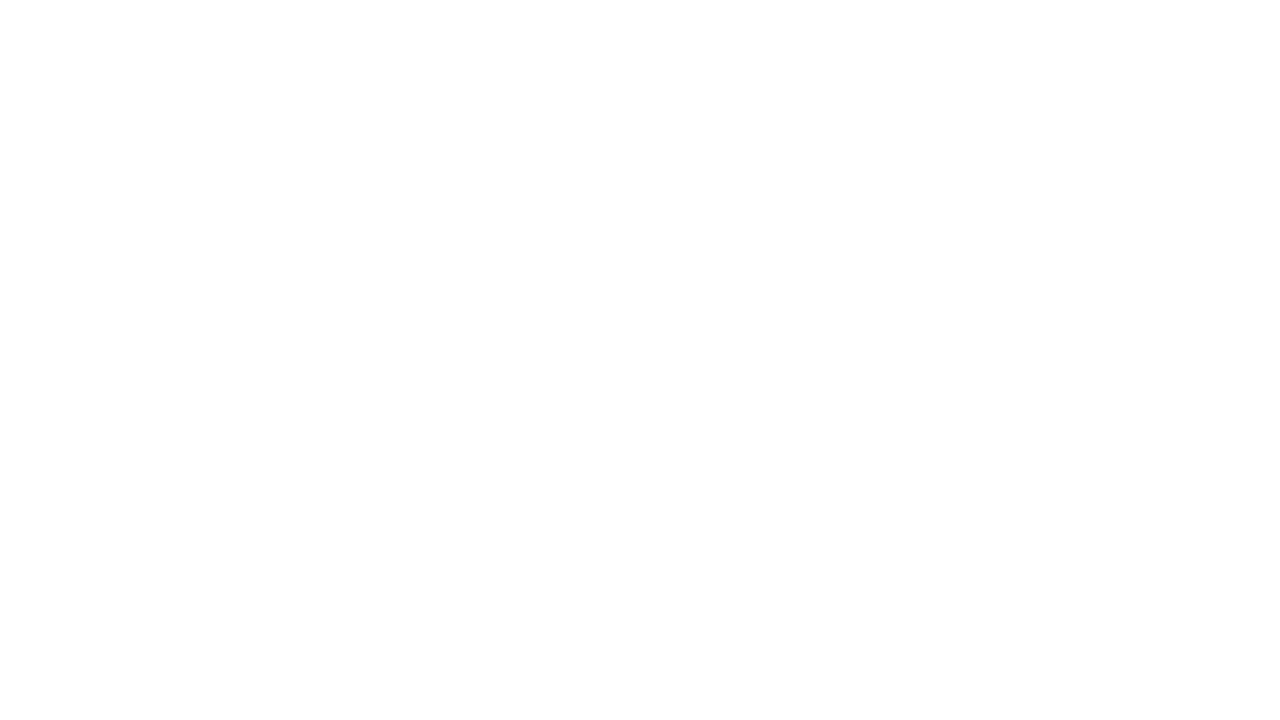

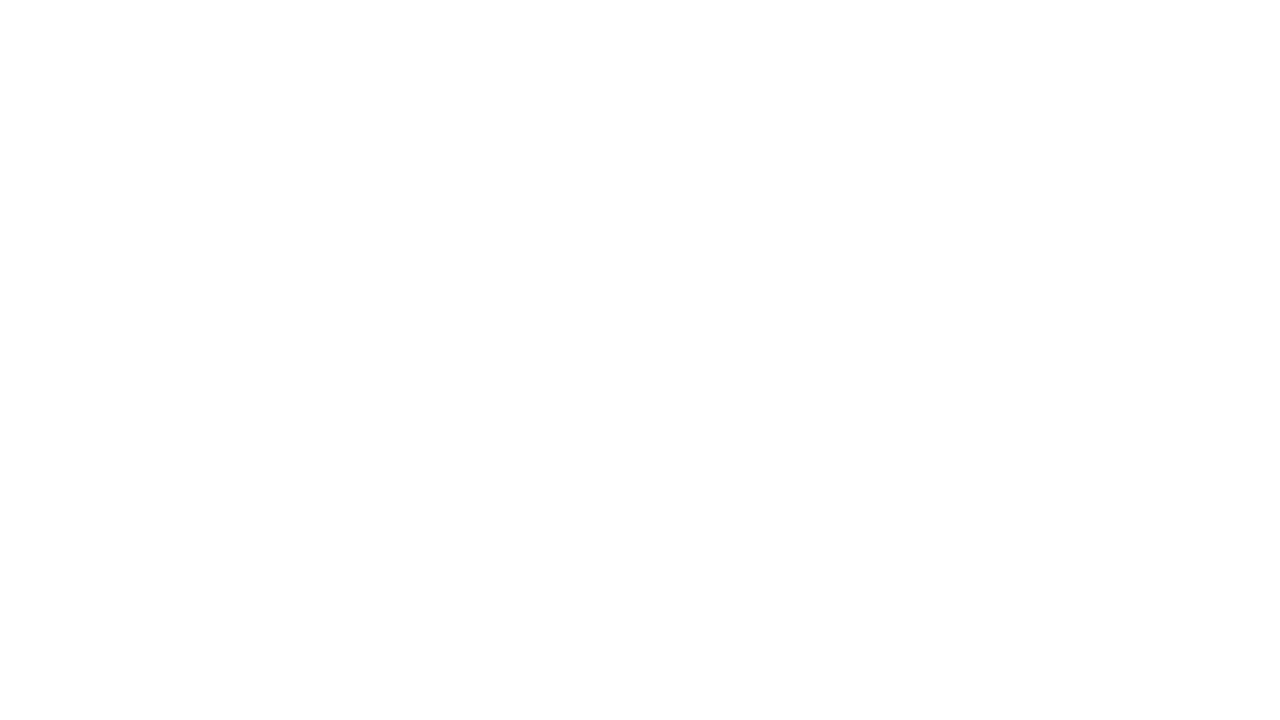